Tests clicking a button that has a dynamic ID by using CSS selector to find it by class name instead

Starting URL: http://uitestingplayground.com/dynamicid

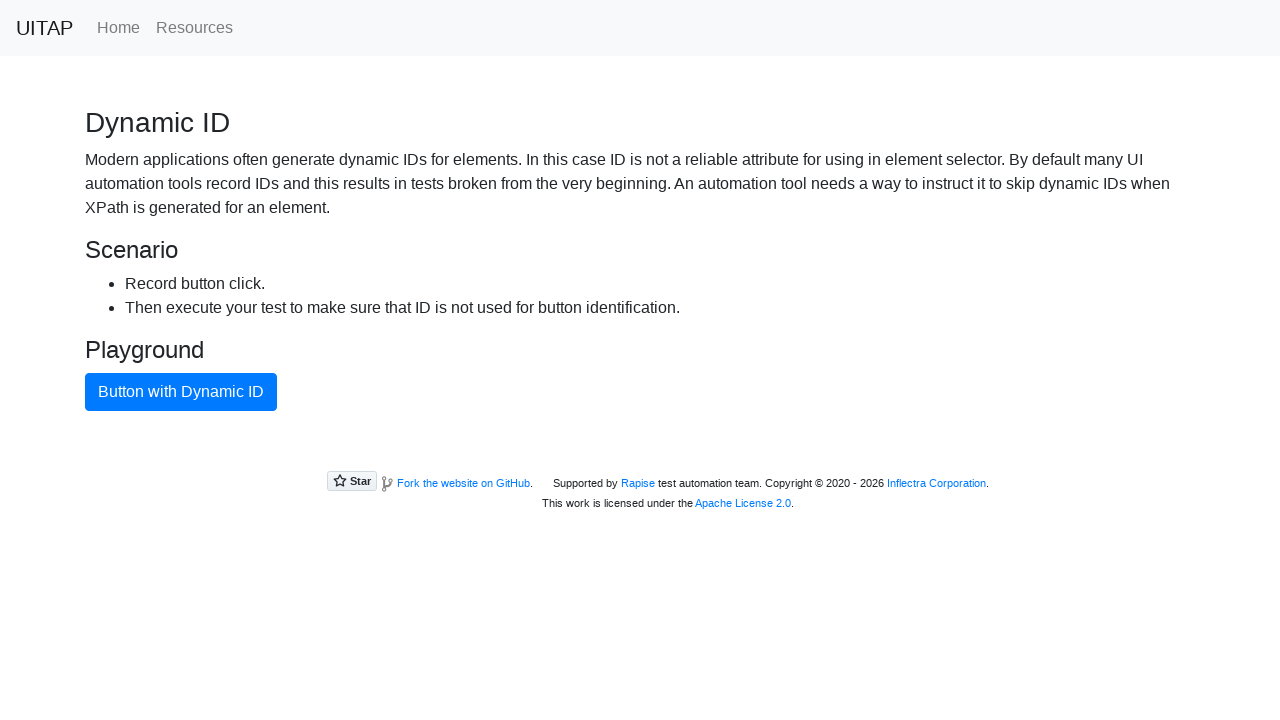

Navigated to dynamic ID test page
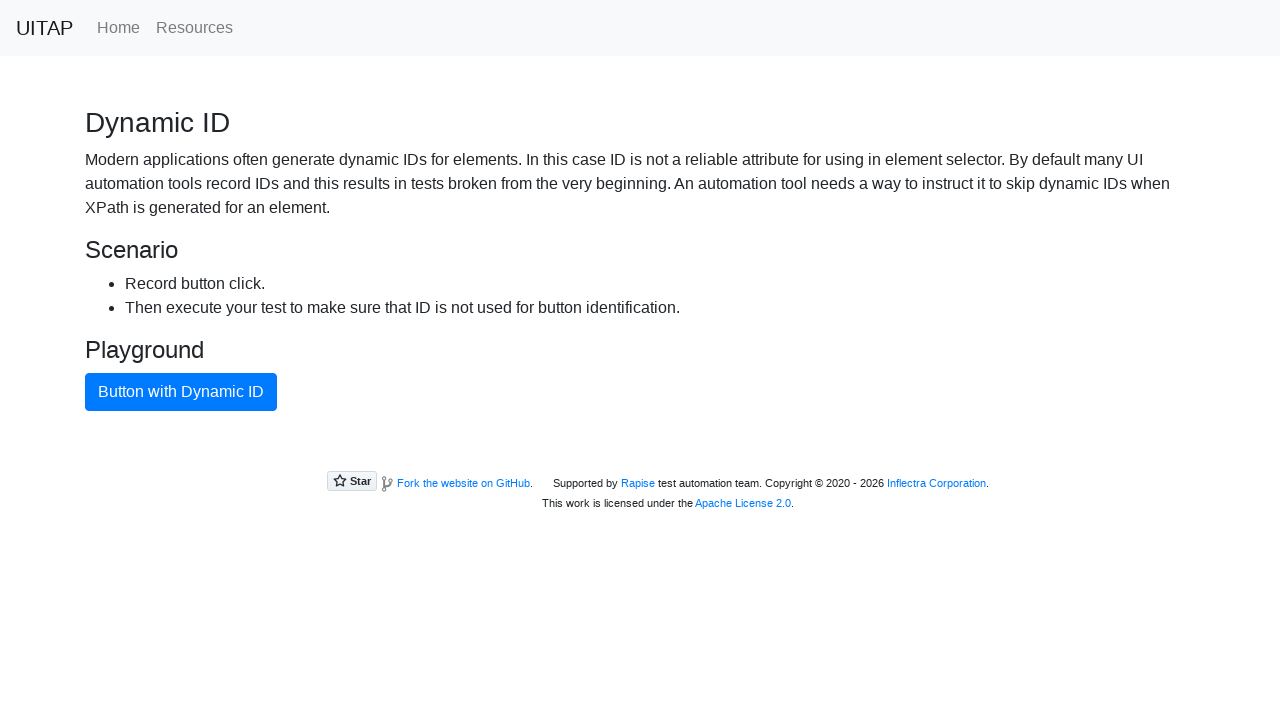

Clicked button with dynamic ID using CSS class selector '.btn-primary' at (181, 392) on .btn-primary
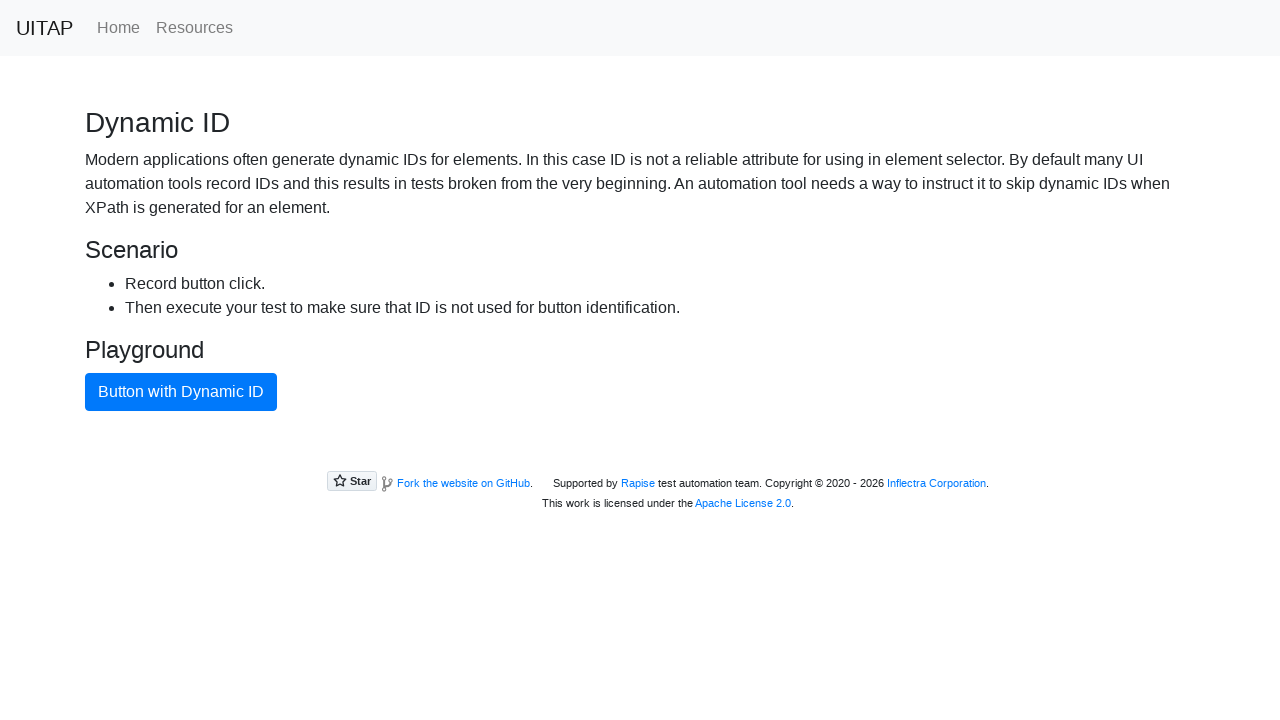

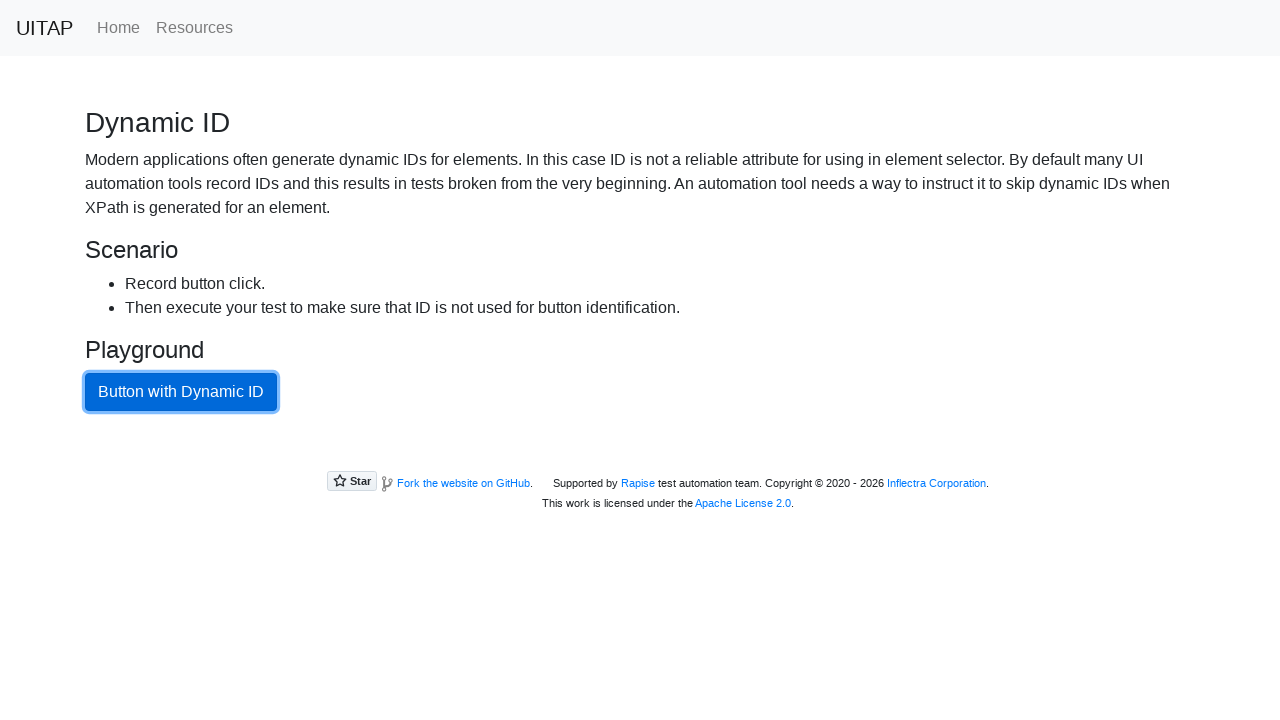